Tests opening a new window by clicking the Open Window button and switching to the new window

Starting URL: https://rahulshettyacademy.com/AutomationPractice/

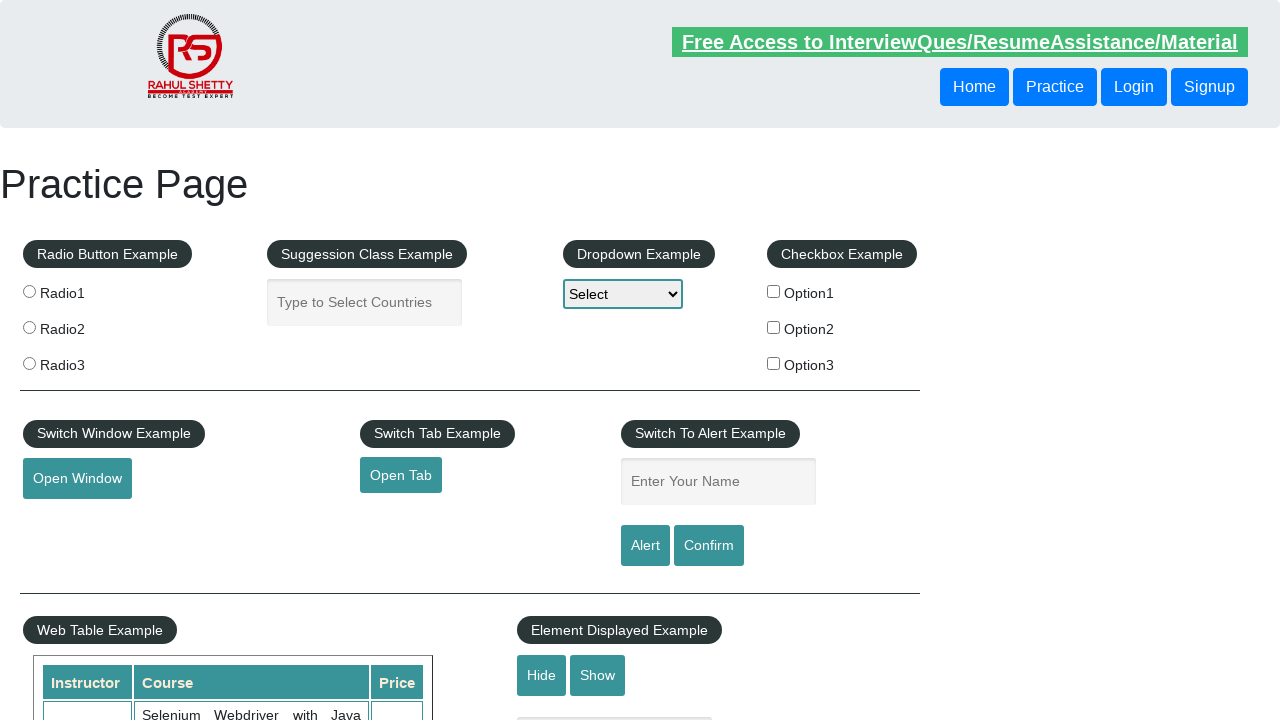

Clicked the Open Window button at (77, 479) on #openwindow
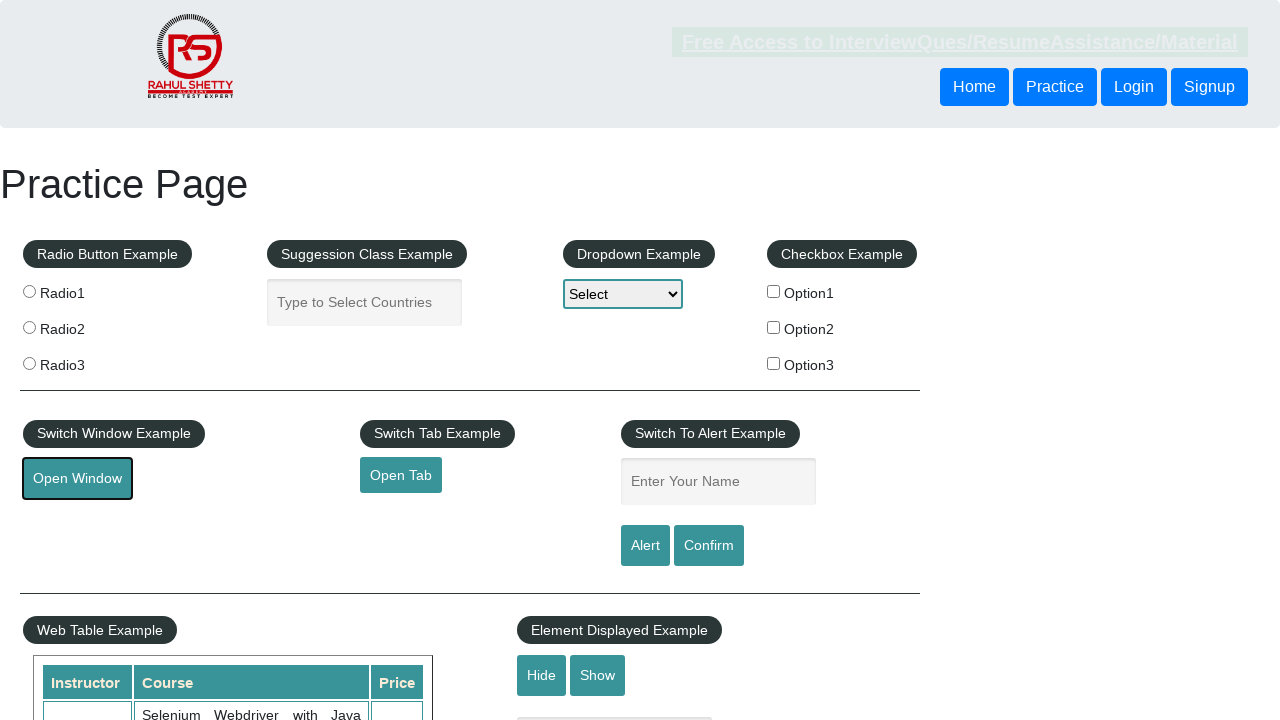

New window opened and switched to new page
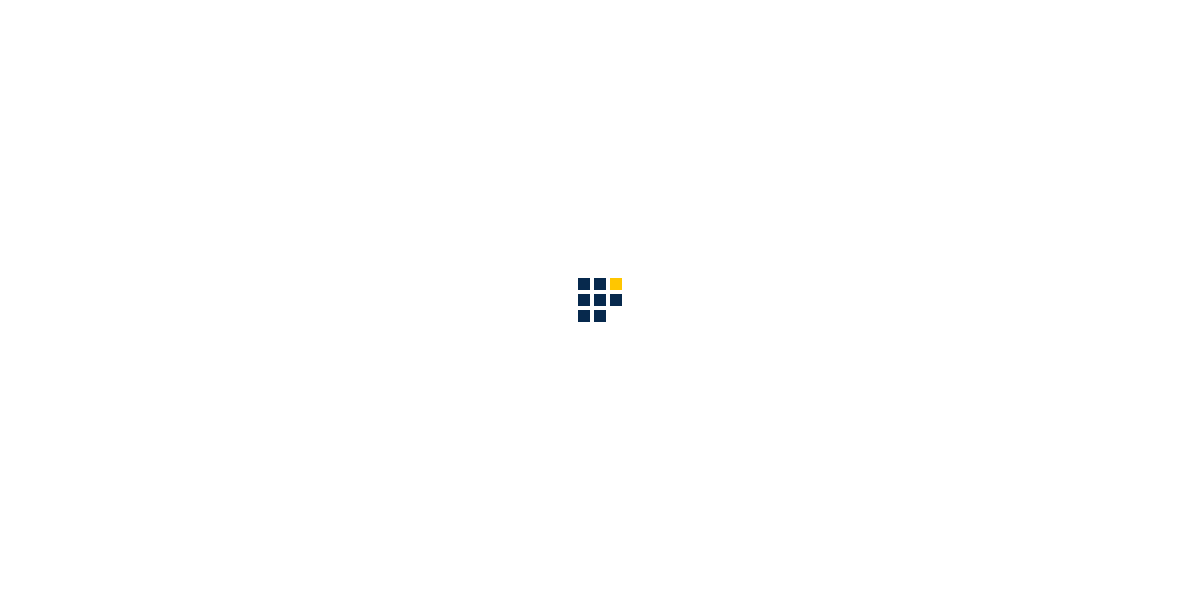

Closed the new window
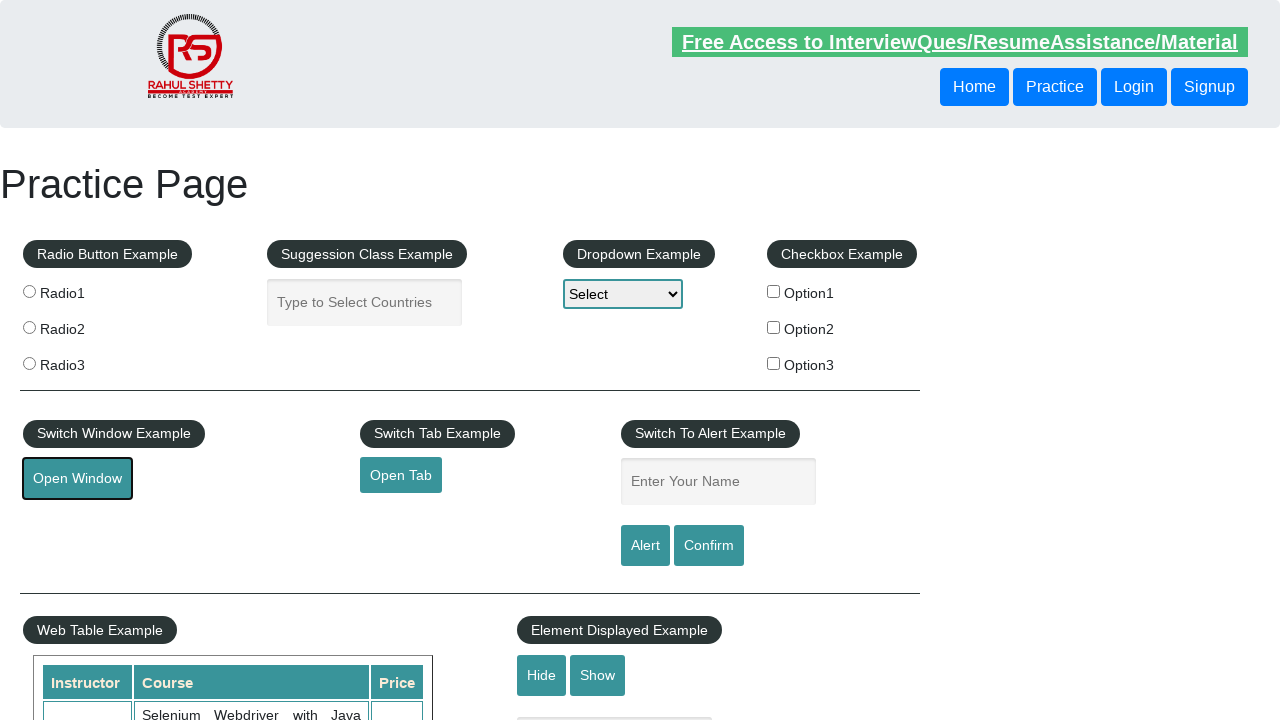

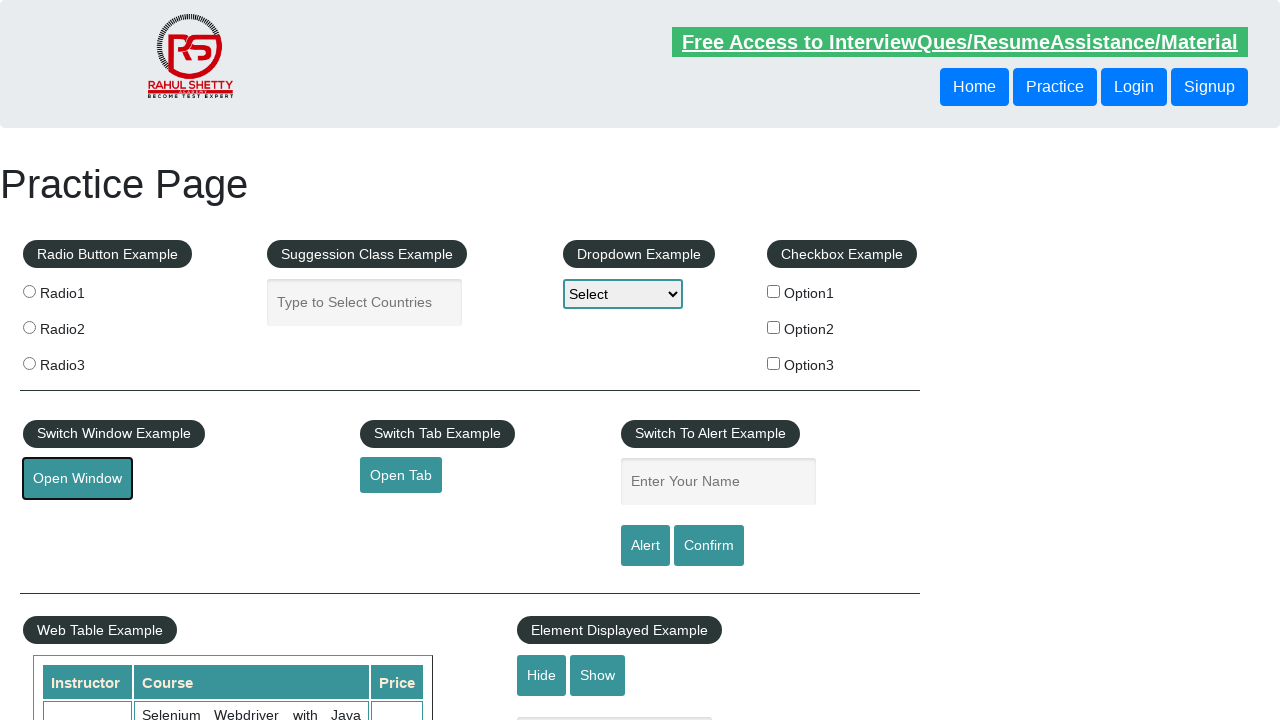